Tests that the toggle-all checkbox state is cleared after completing and clearing todos, then adding a new one

Starting URL: https://todomvc.com/examples/typescript-angular/#/

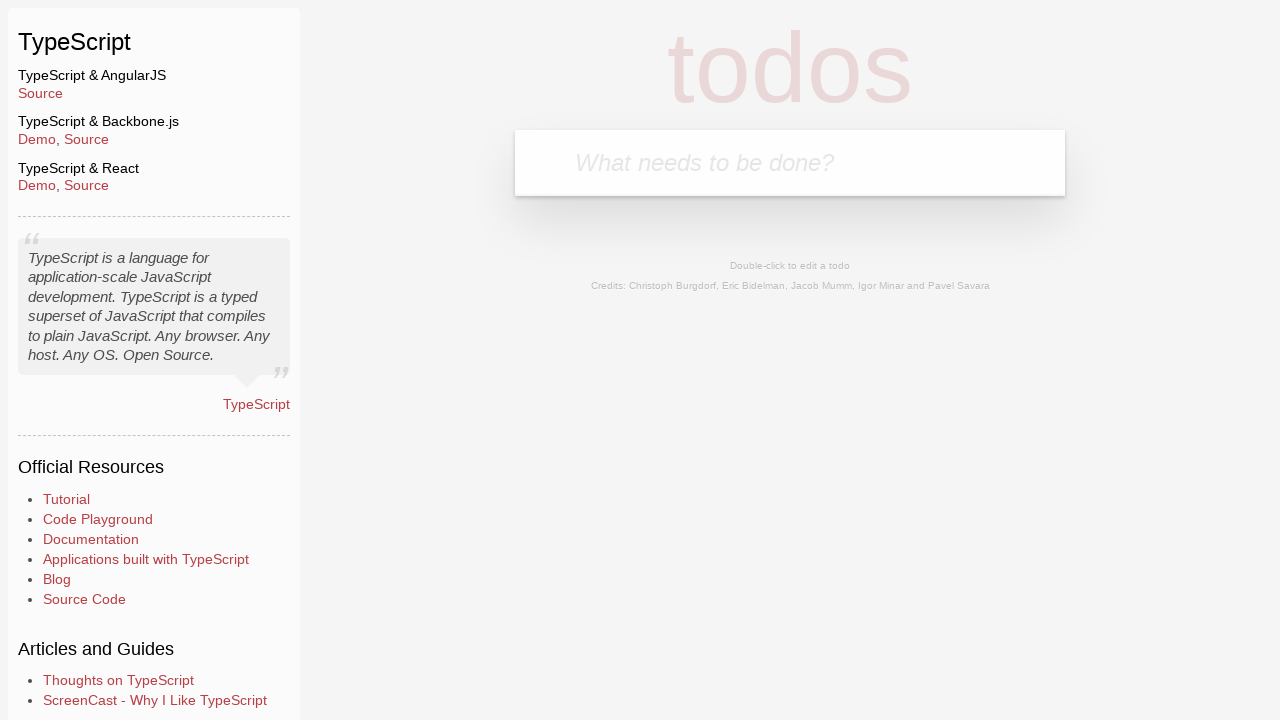

Filled new todo input with 'Example1' on .new-todo
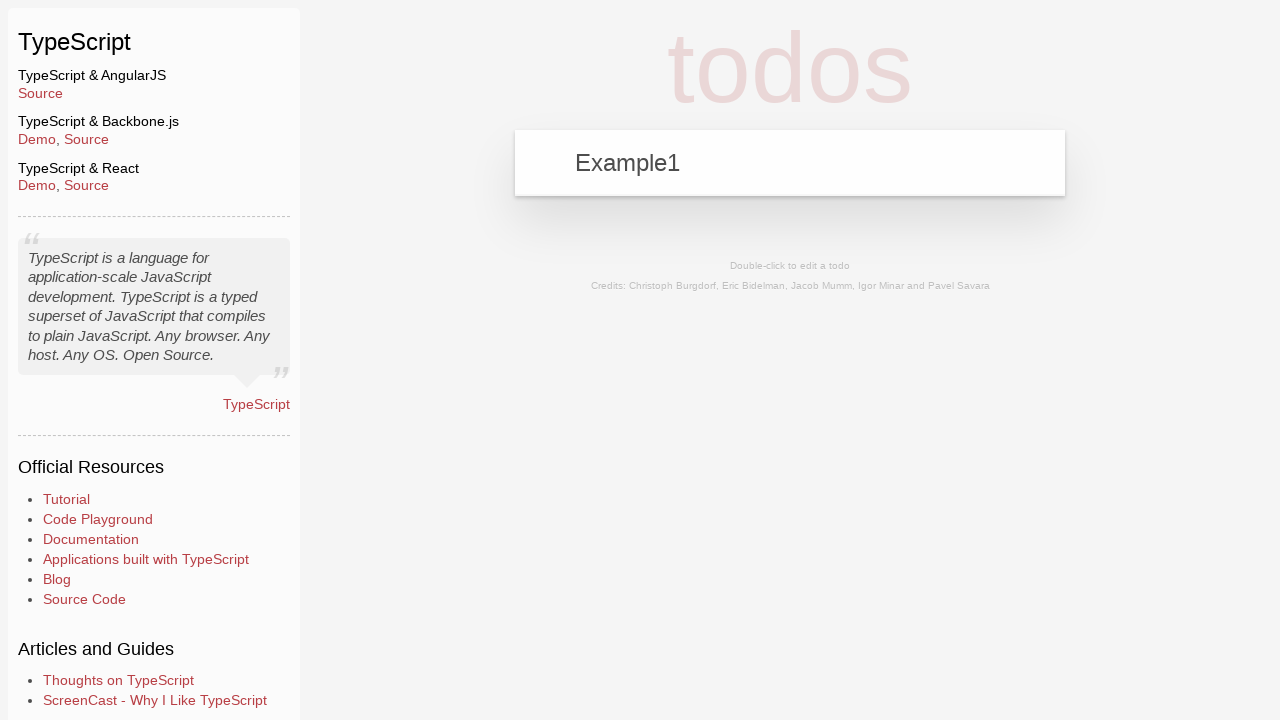

Pressed Enter to create todo 'Example1' on .new-todo
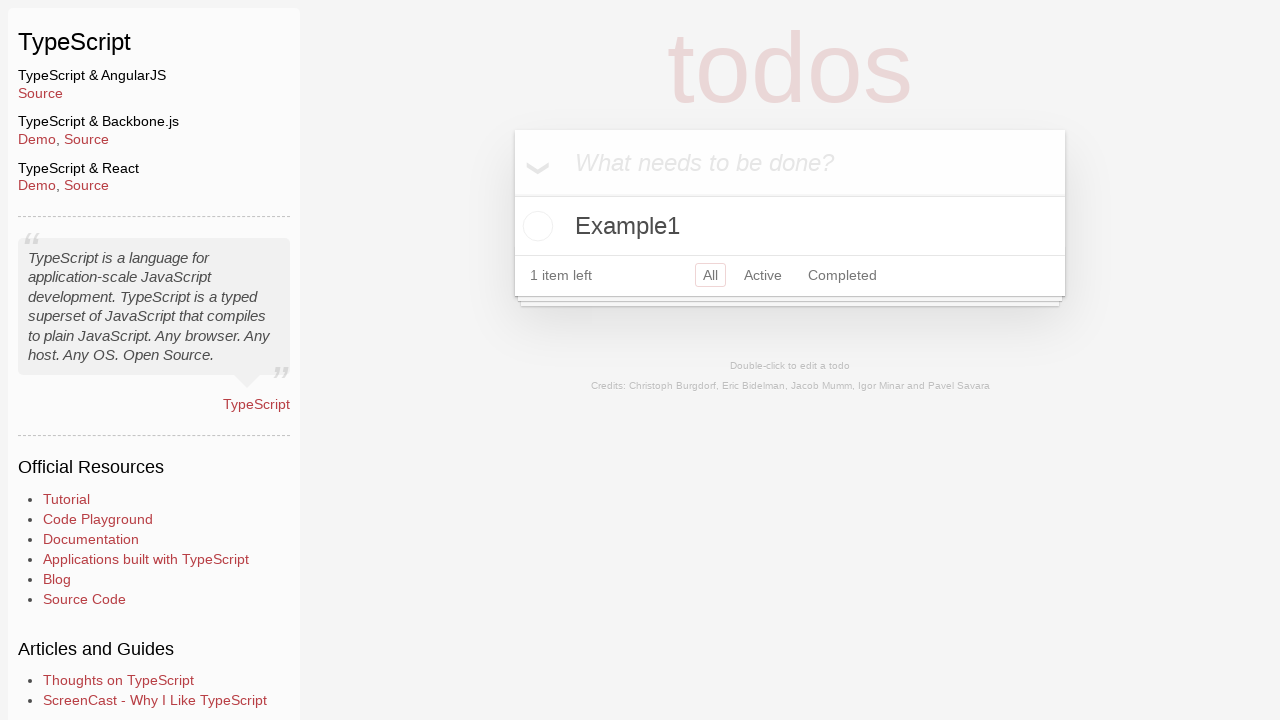

Filled new todo input with 'Example2' on .new-todo
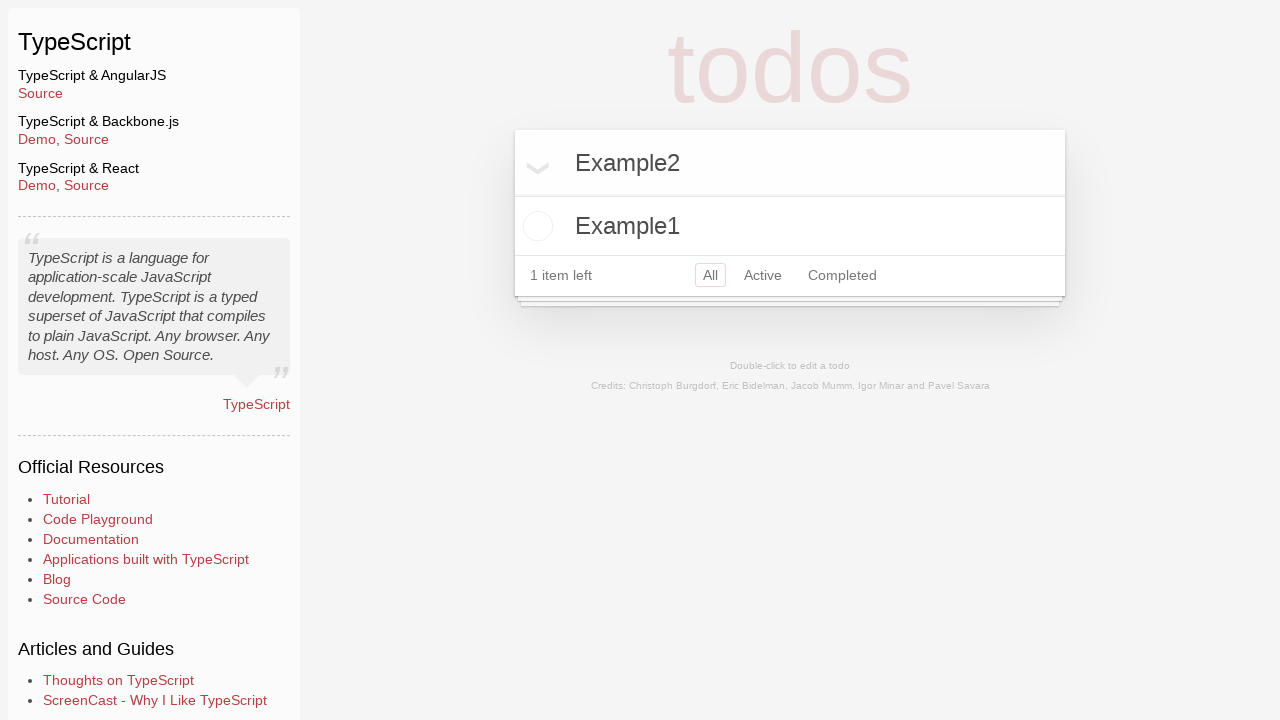

Pressed Enter to create todo 'Example2' on .new-todo
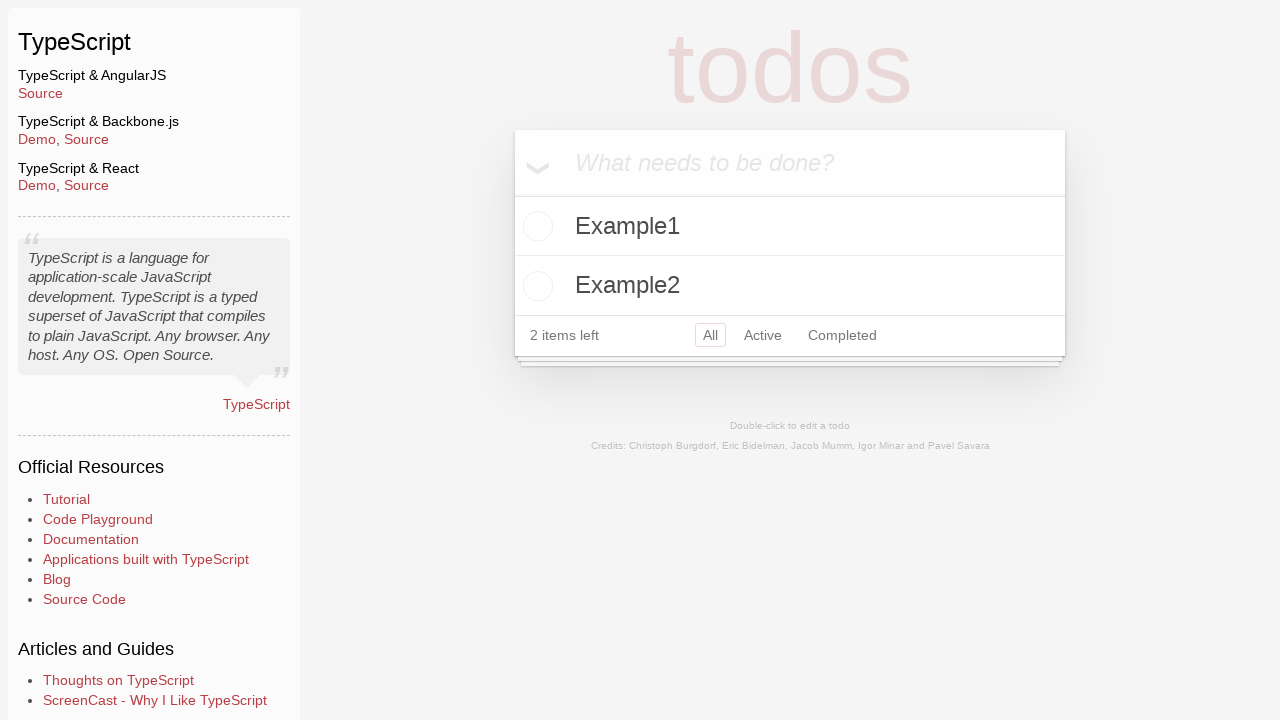

Filled new todo input with 'Example3' on .new-todo
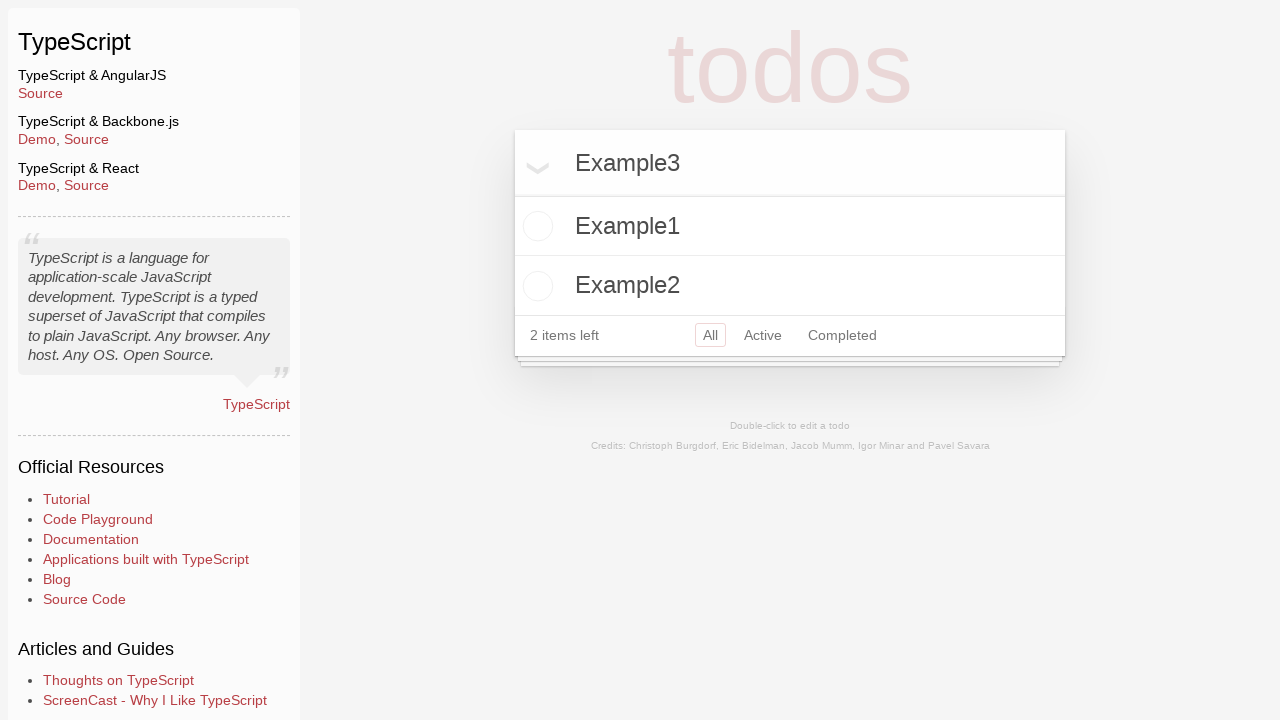

Pressed Enter to create todo 'Example3' on .new-todo
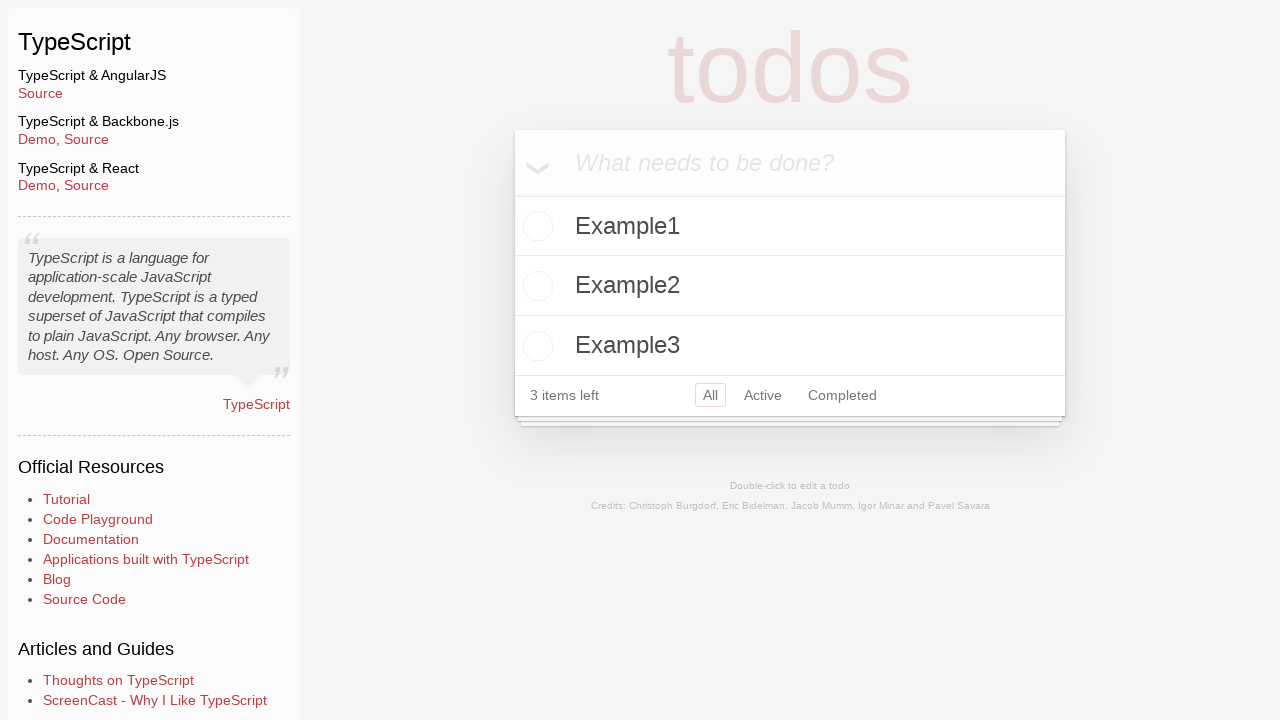

Clicked toggle-all checkbox to mark all todos as complete at (532, 162) on label[for='toggle-all']
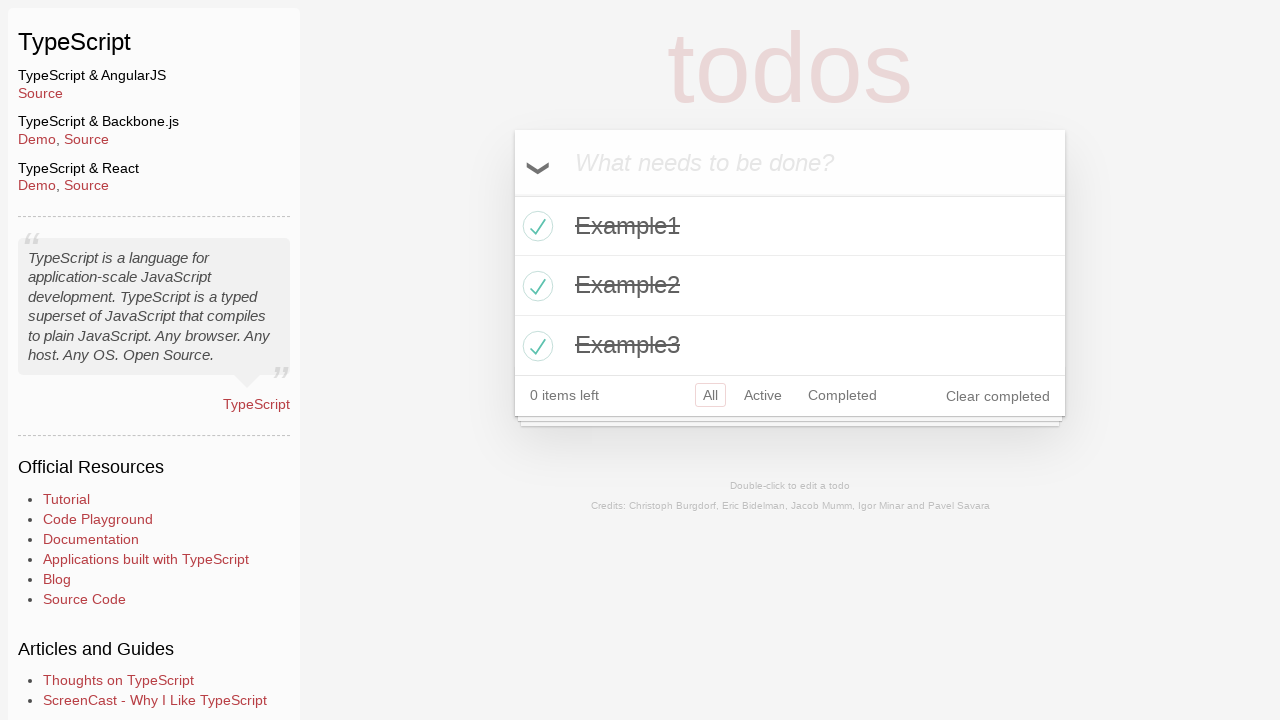

Clicked clear-completed button to remove completed todos at (998, 396) on .clear-completed
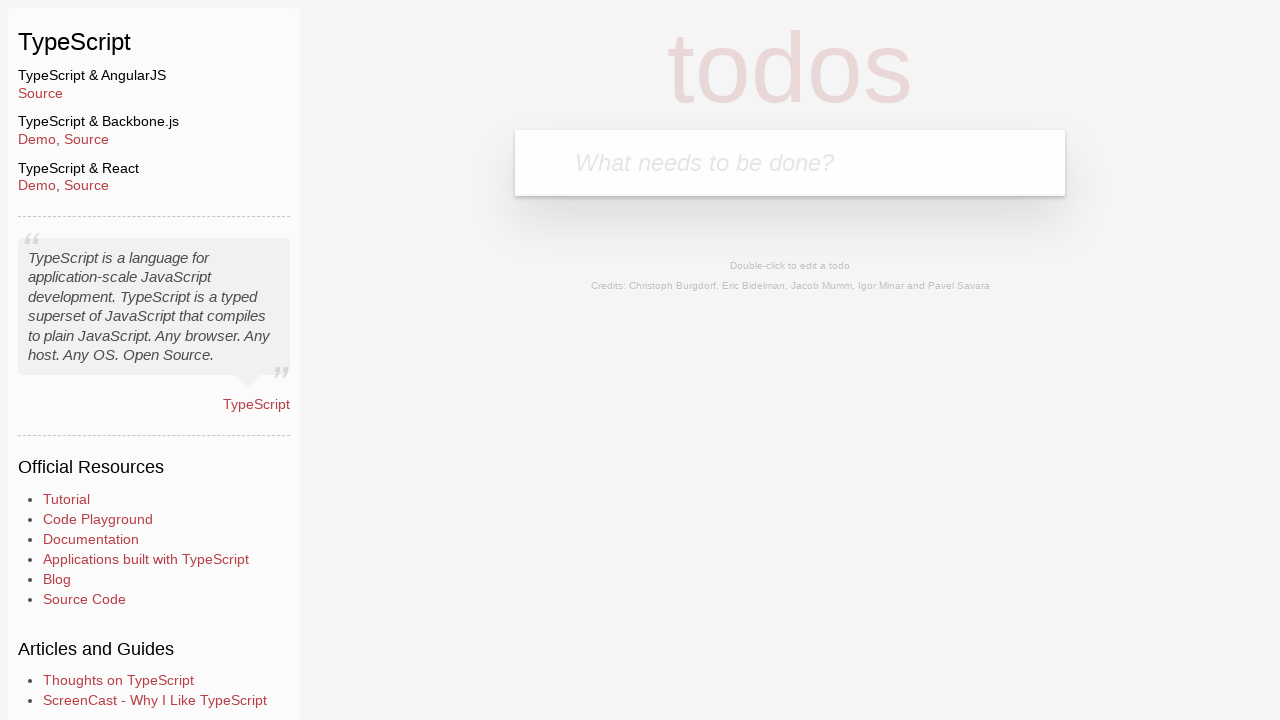

Filled new todo input with 'Example' on .new-todo
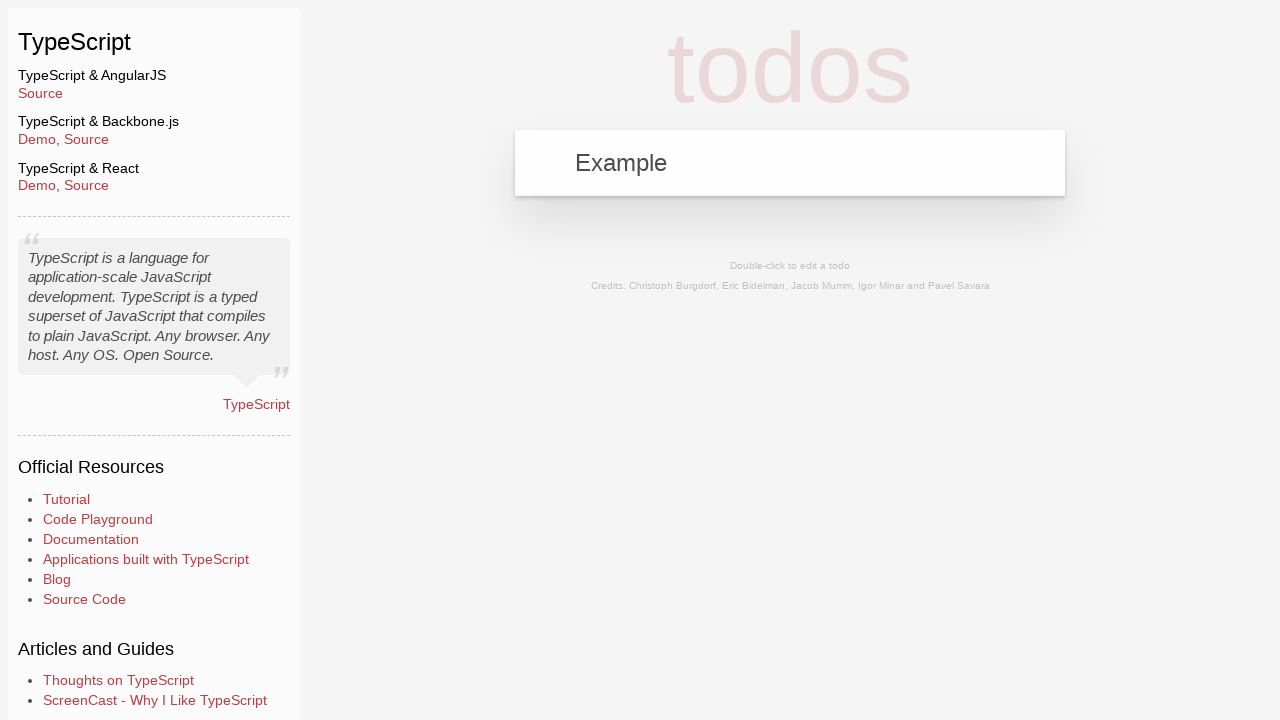

Pressed Enter to create new todo on .new-todo
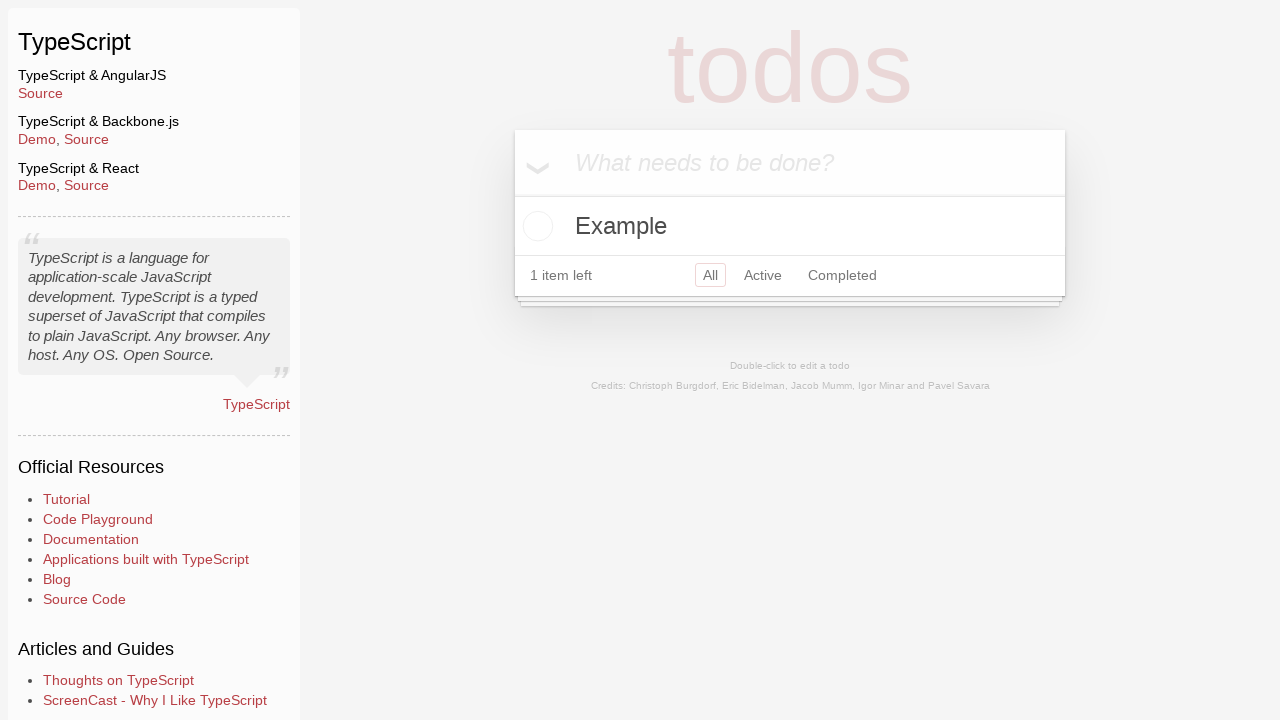

Verified that toggle-all checkbox is not checked after adding new todo
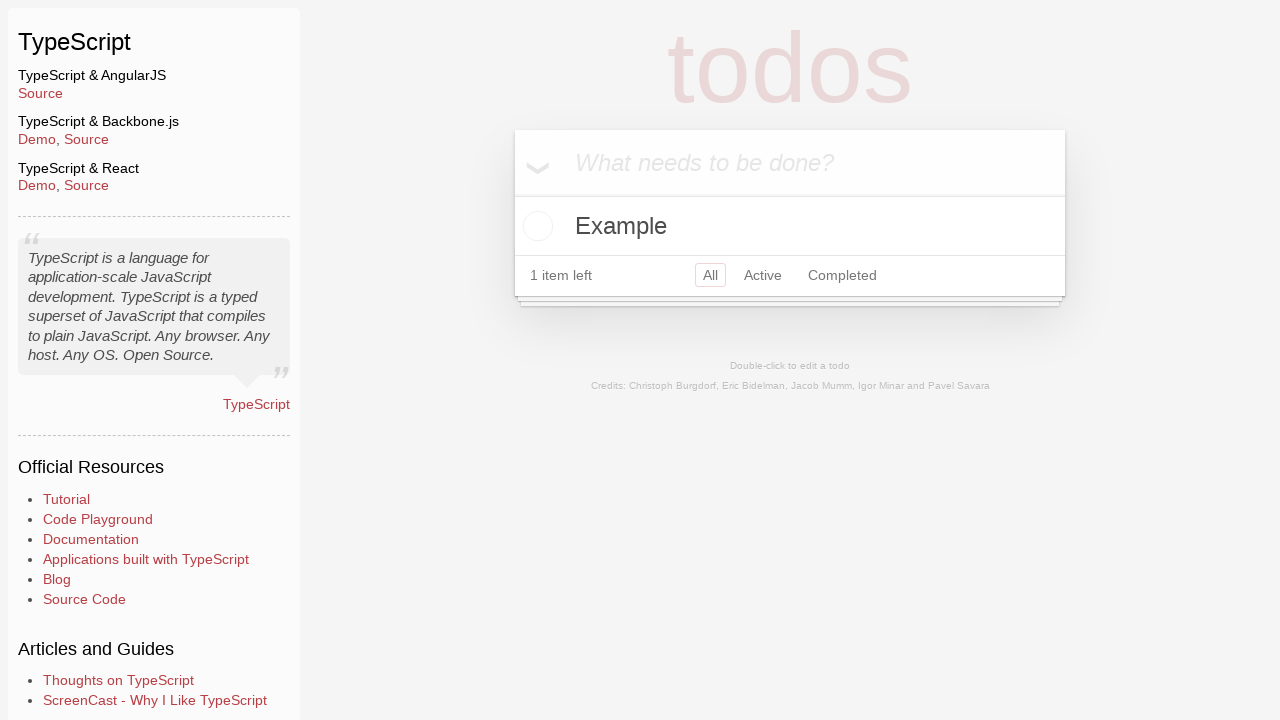

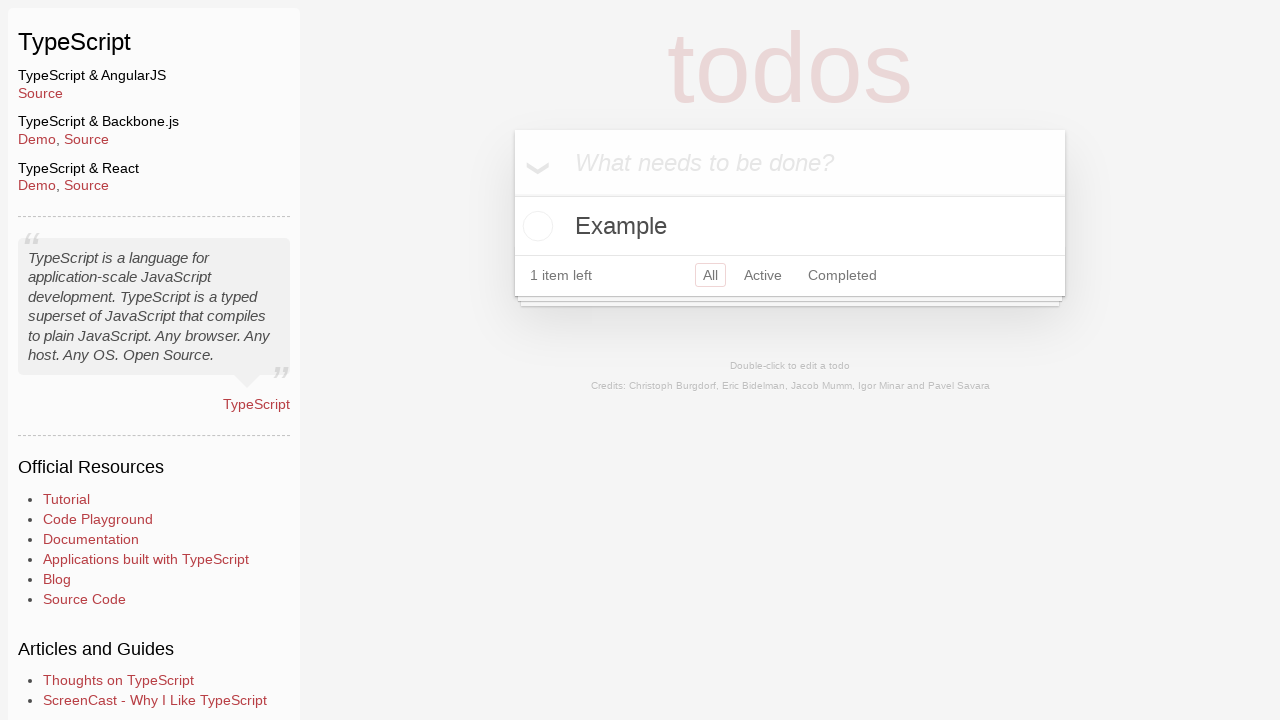